Tests navigation through the Selenium documentation sidebar by clicking on Grid and then Components links, verifying the correct page loads

Starting URL: https://www.selenium.dev/documentation/webdriver/getting_started

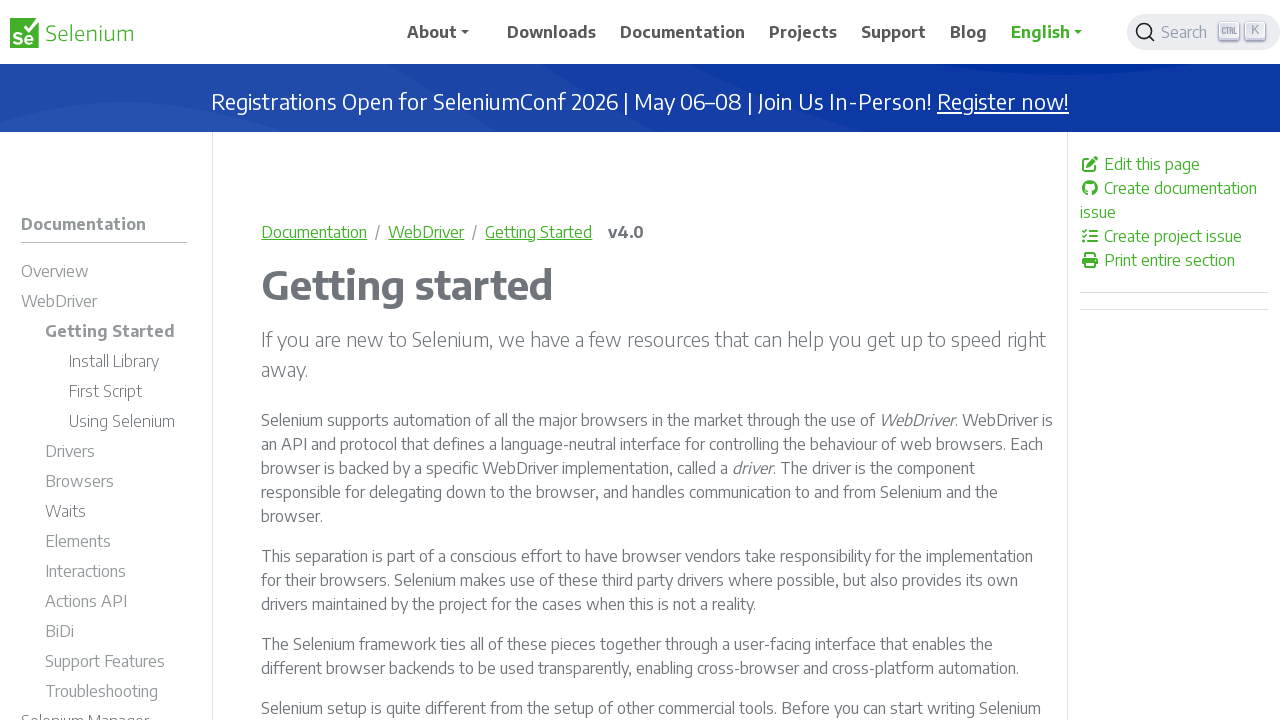

Scrolled Grid link into view in left navigation bar
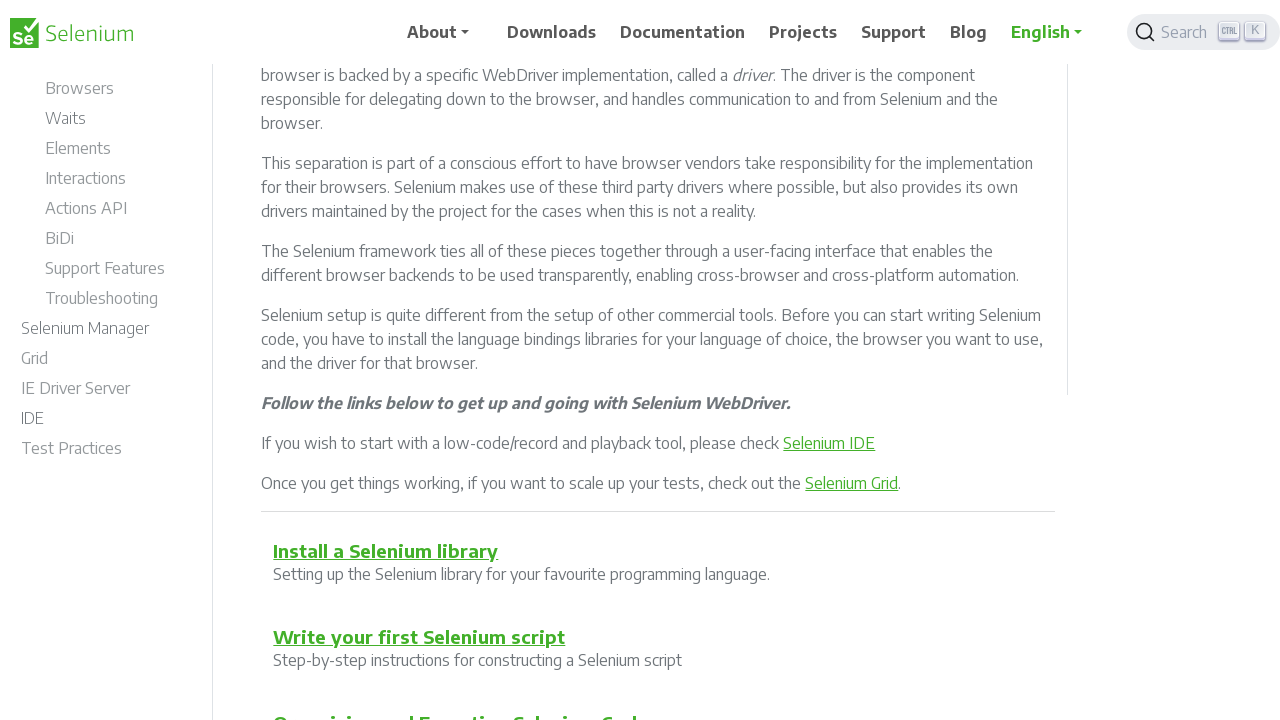

Clicked Grid link in left navigation bar at (104, 361) on #m-documentationgrid
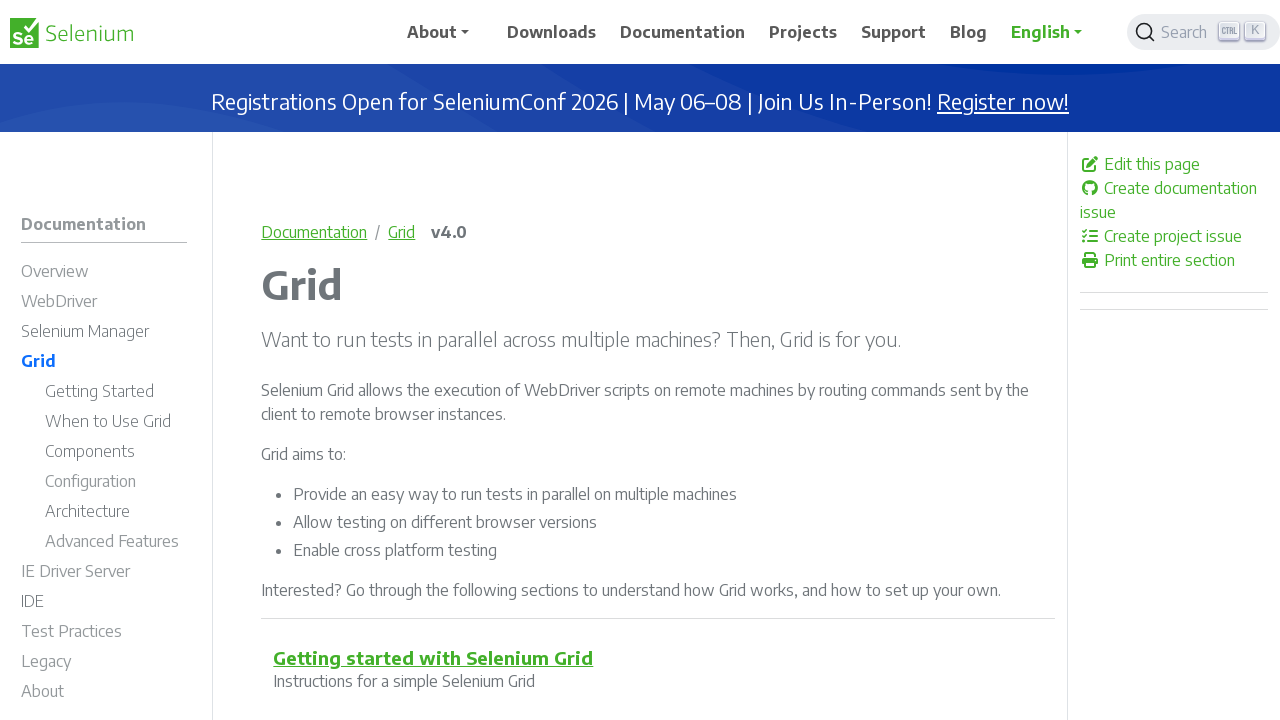

Clicked Components link under Grid in left navigation bar at (116, 454) on #m-documentationgridcomponents
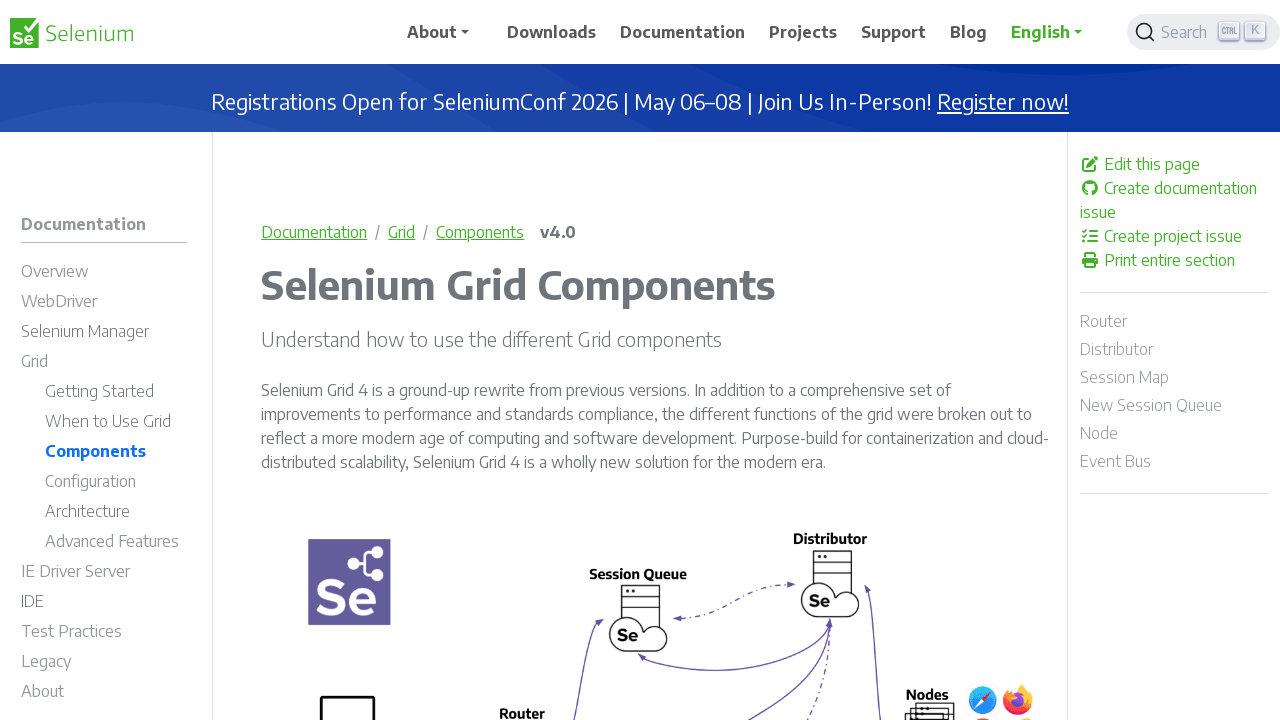

Waited for Selenium Grid Components page to load
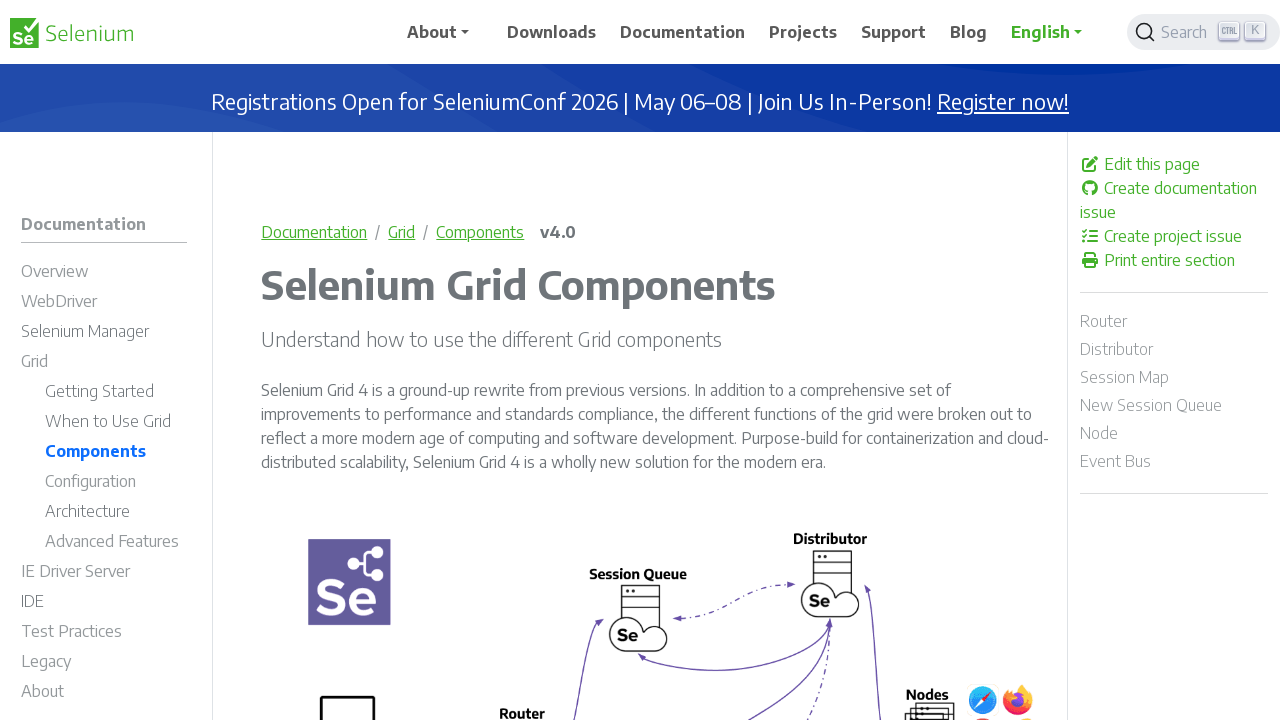

Verified page title is 'Selenium Grid Components'
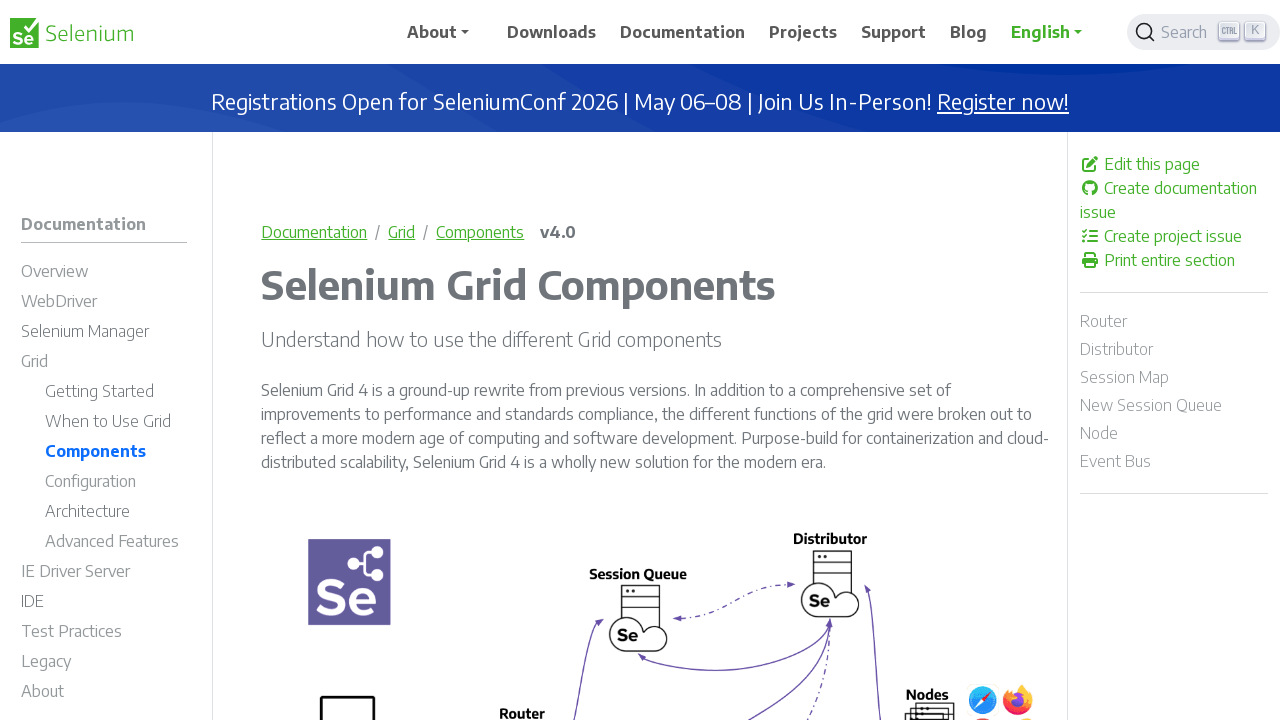

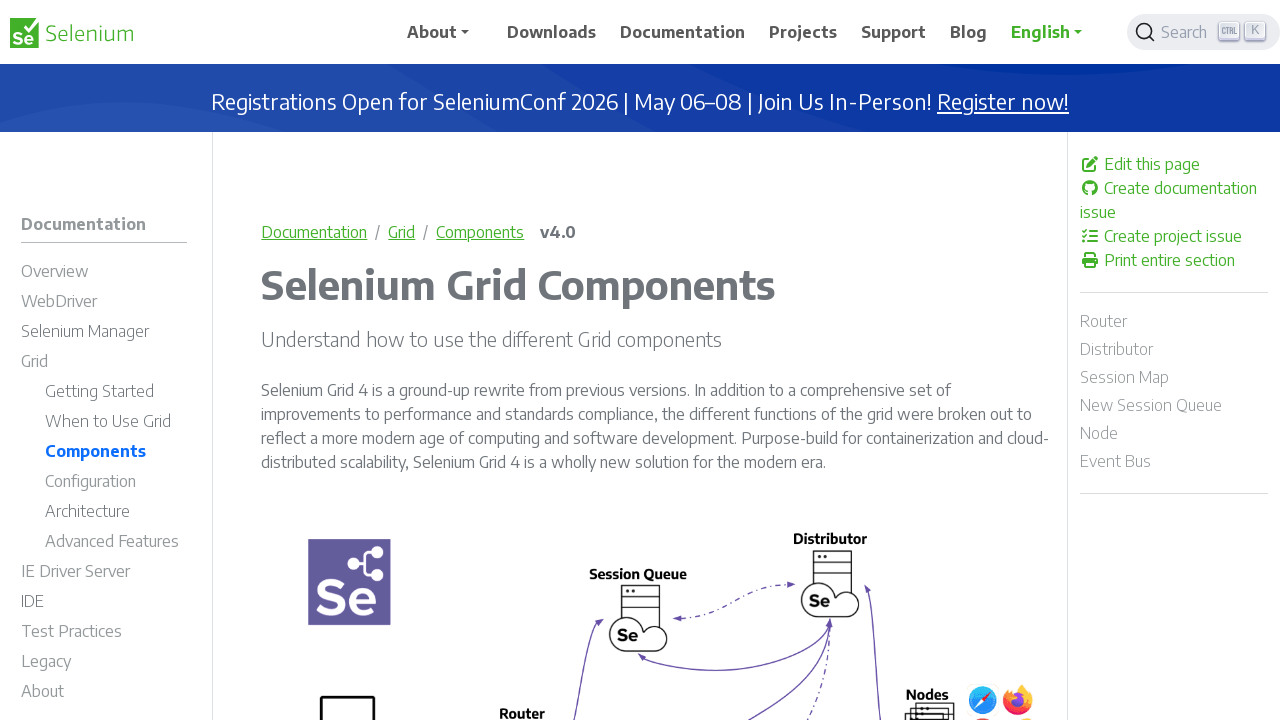